Tests window handling functionality by opening new tabs and windows, switching between them, and interacting with elements in different windows

Starting URL: https://demoqa.com/browser-windows

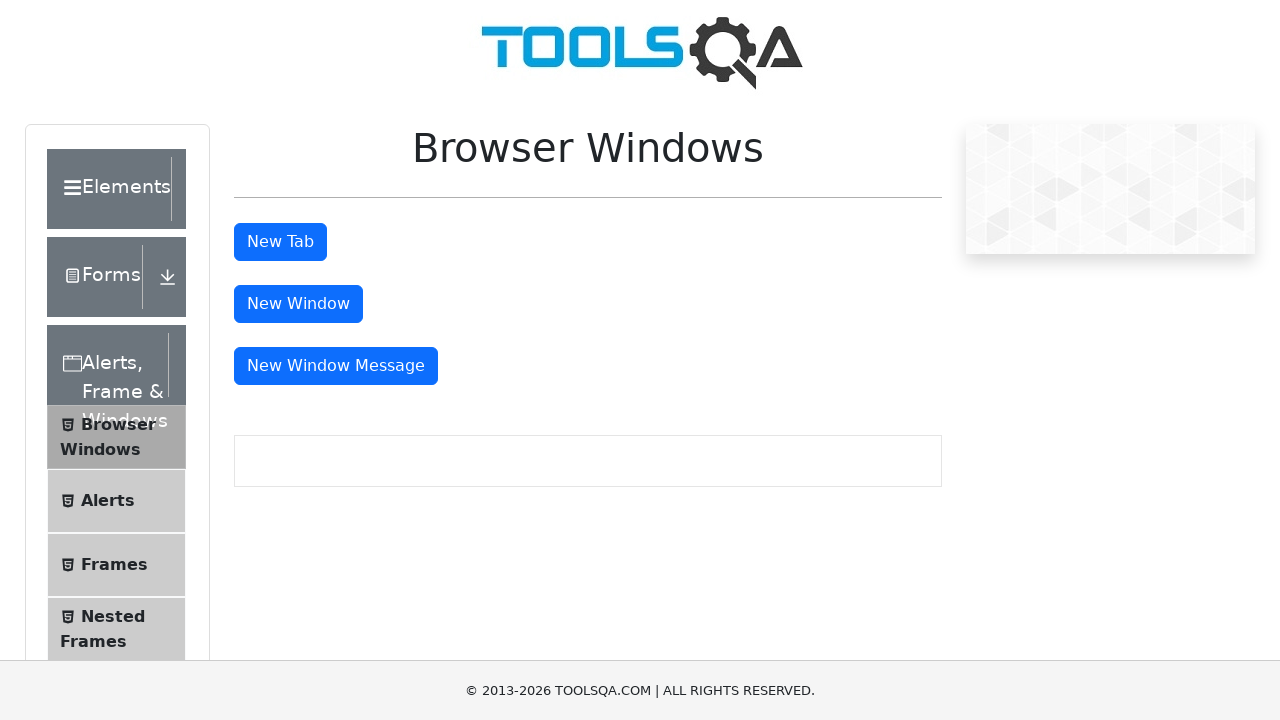

Clicked new tab button at (280, 242) on button#tabButton
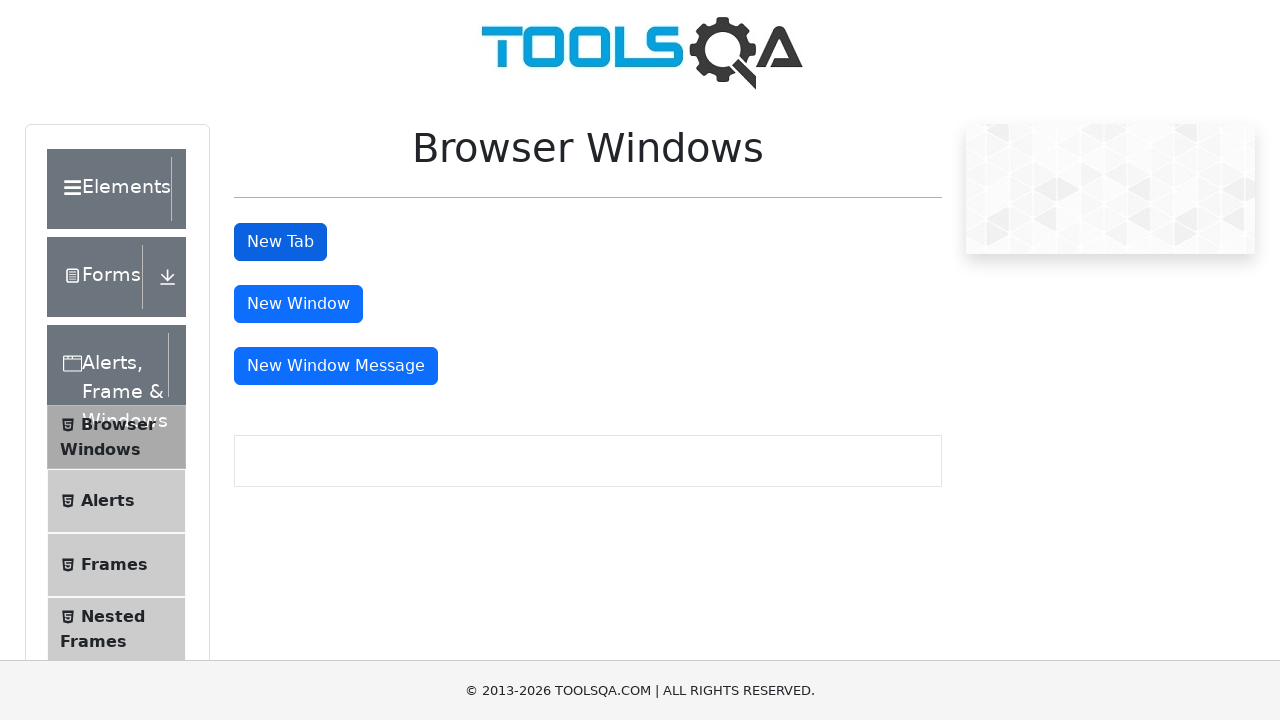

Clicked new window button at (298, 304) on button#windowButton
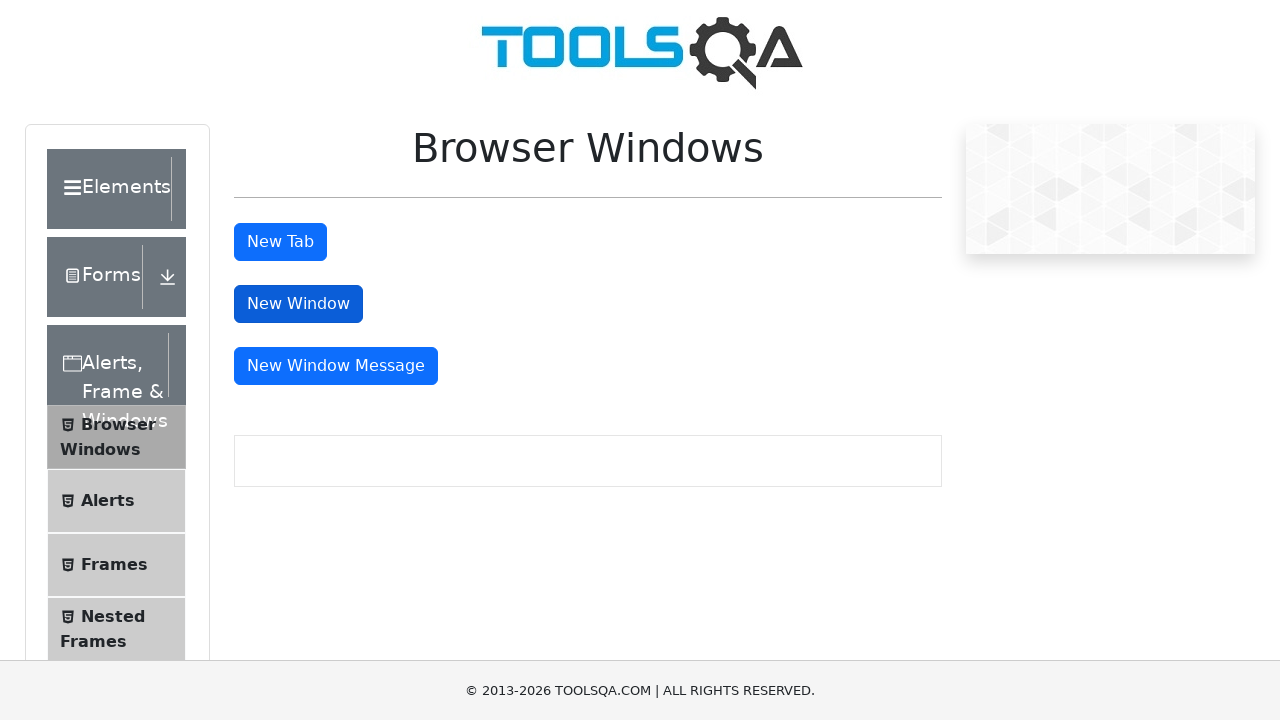

Retrieved all pages from context
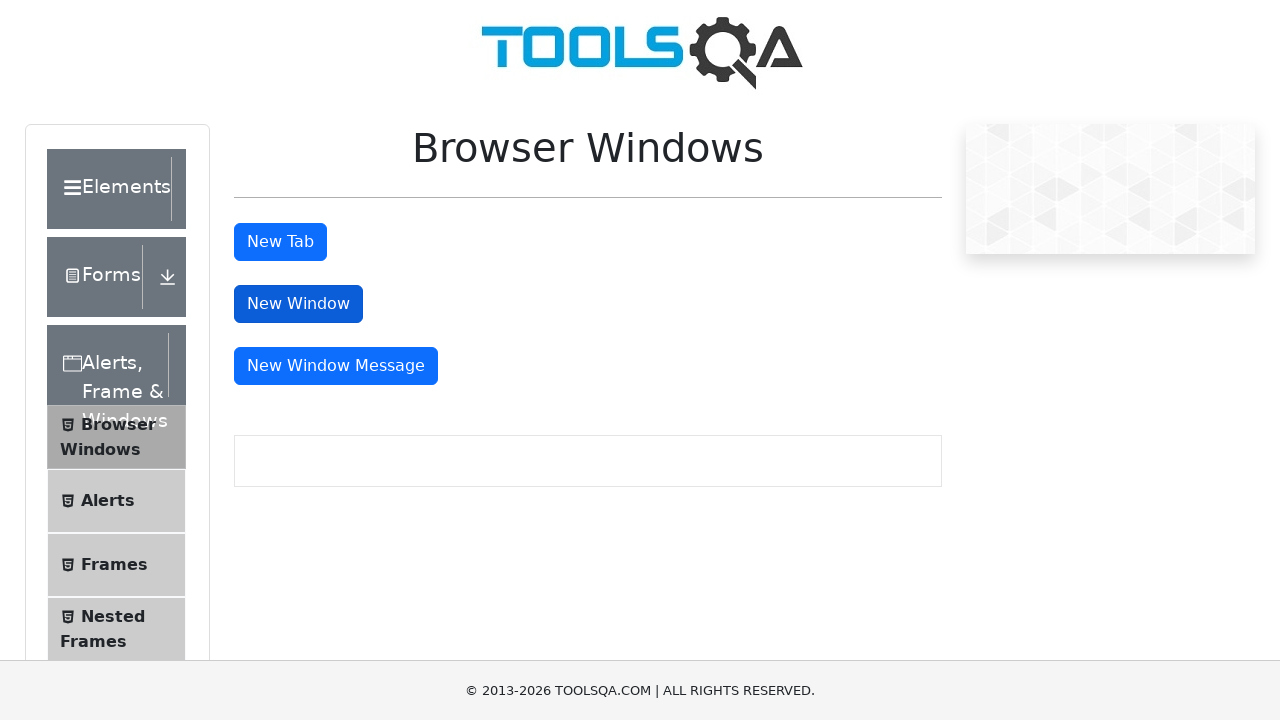

Found new tab with URL containing 'sample' and extracted heading text: This is a sample page
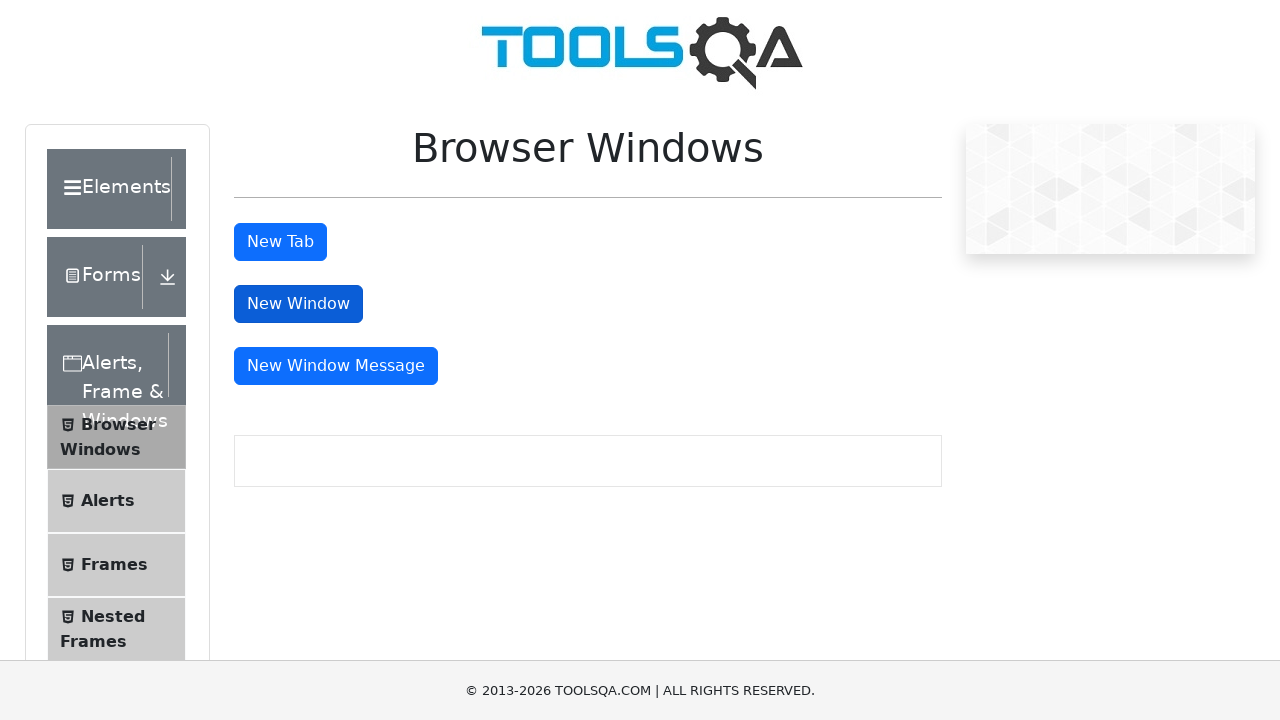

Clicked message window button on original window at (336, 366) on button#messageWindowButton
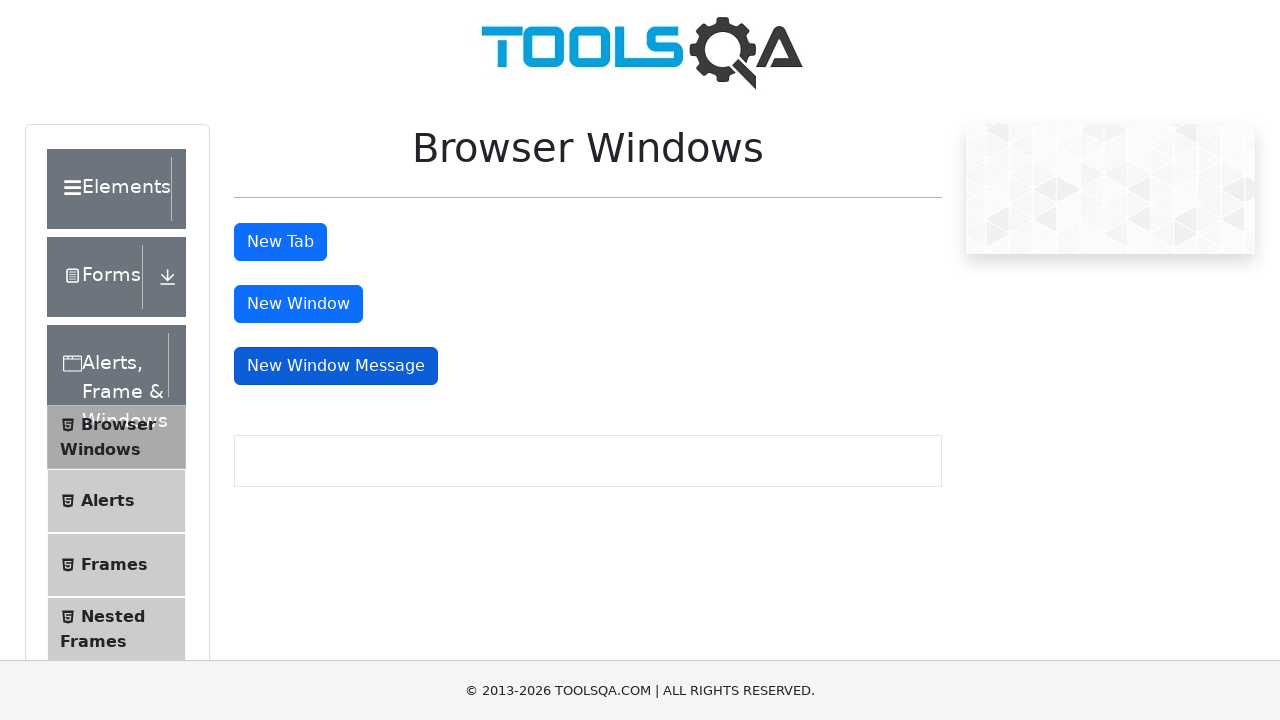

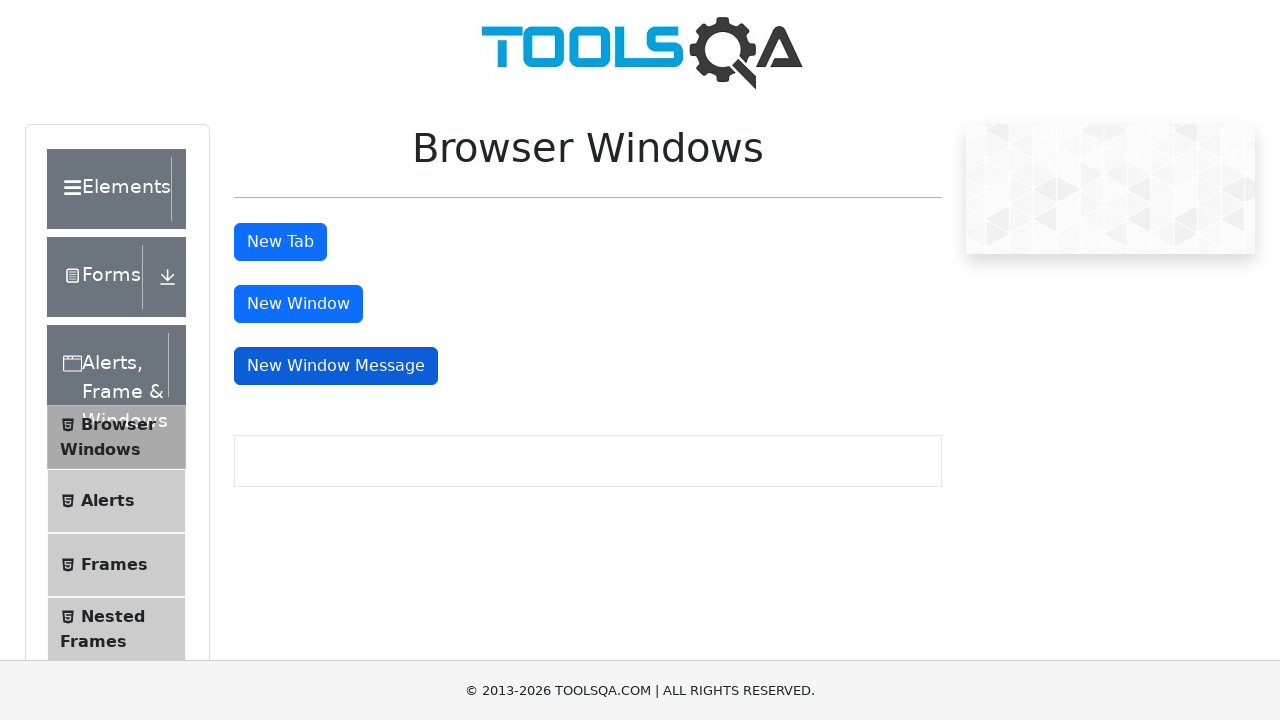